Tests that the Orchestry homepage does not have excessive JavaScript errors by monitoring console errors for 5 seconds

Starting URL: https://www.orchestry.com/

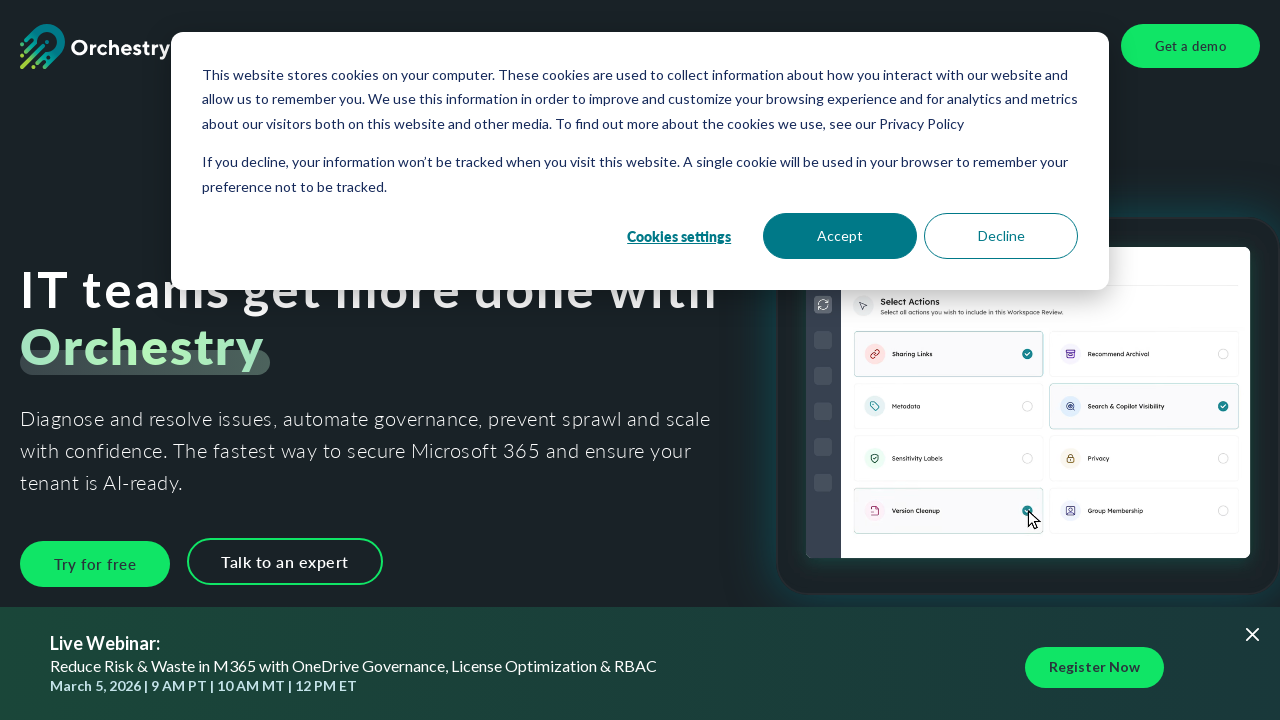

Set up page error listener
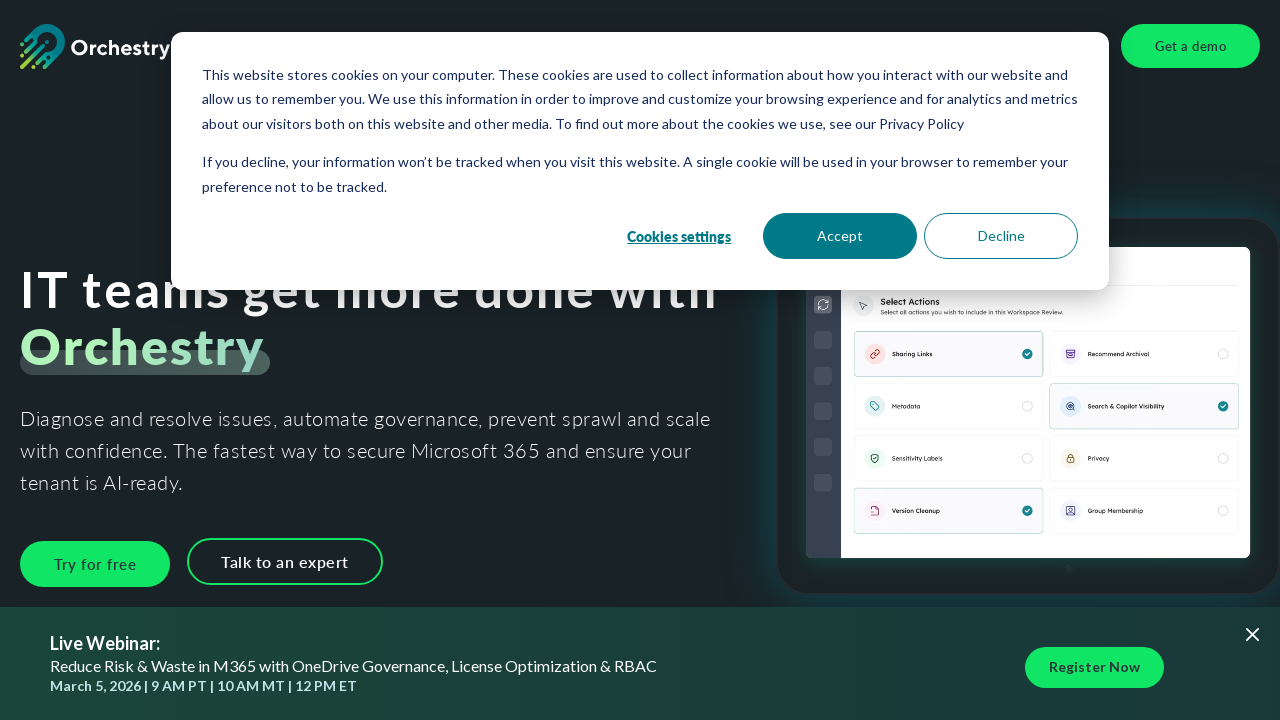

Set up console message listener
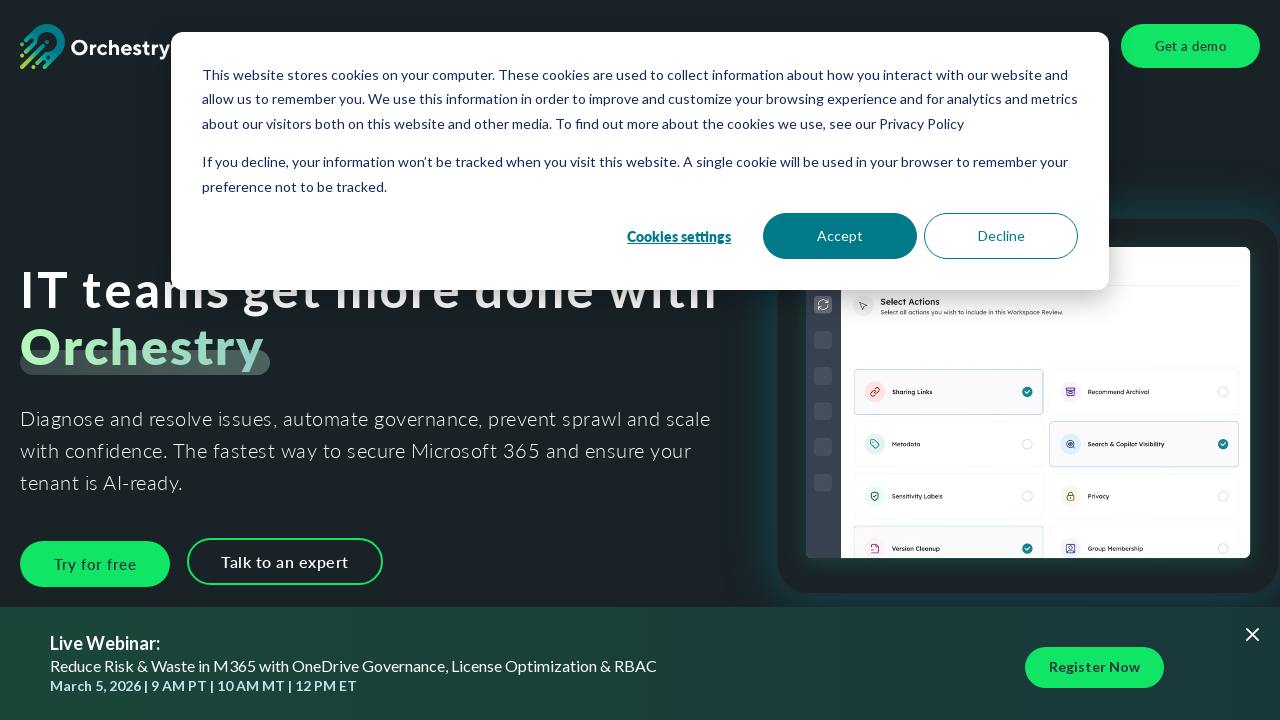

Monitored page for JavaScript errors for 5 seconds
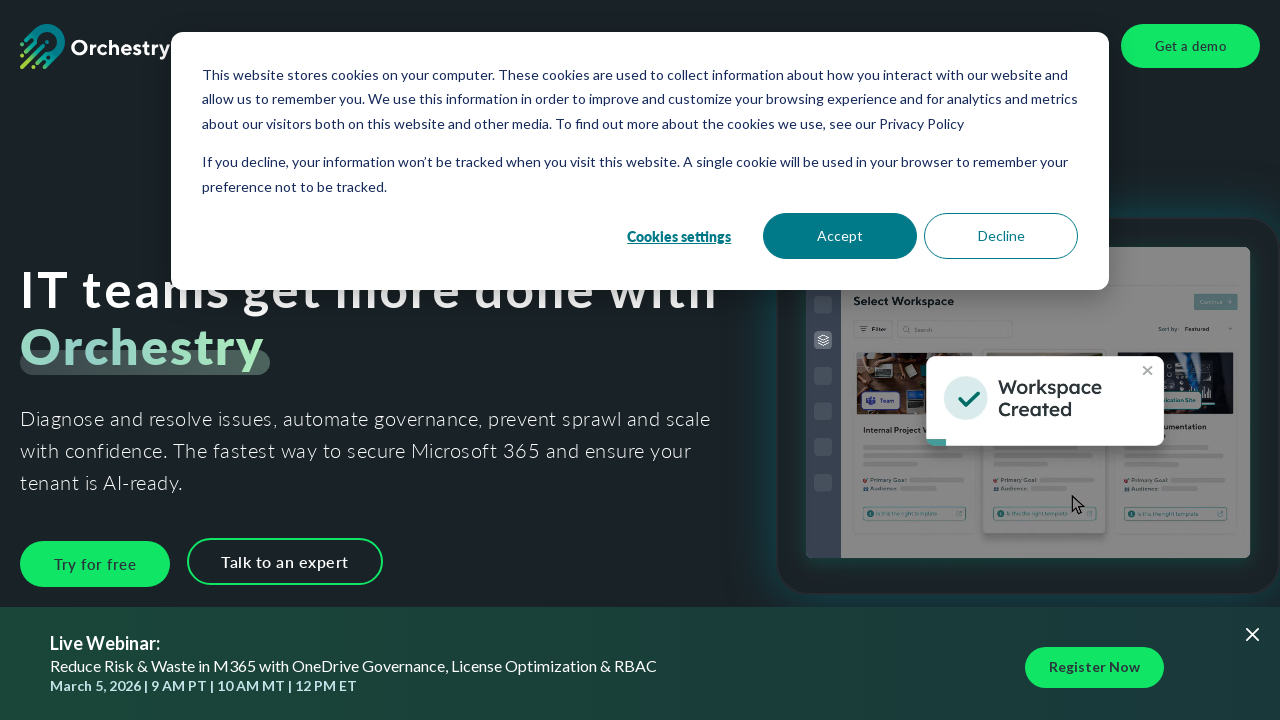

Verified JavaScript error count (0) is below threshold of 10
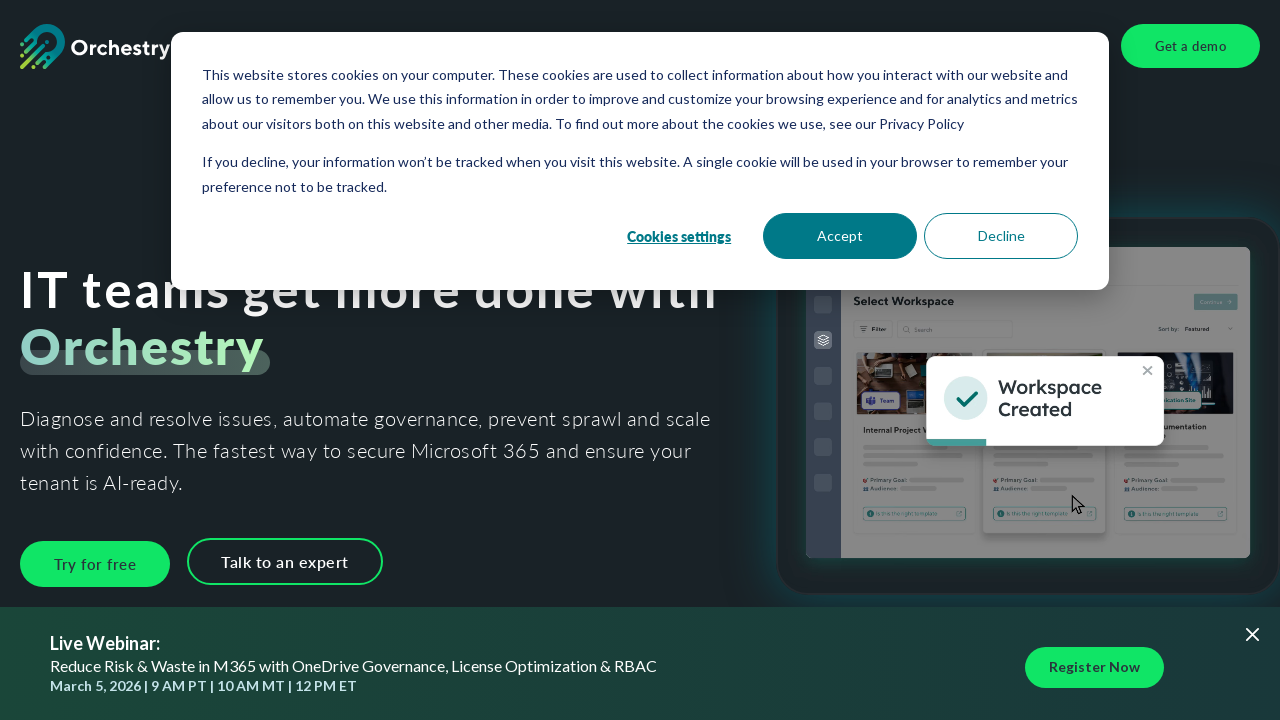

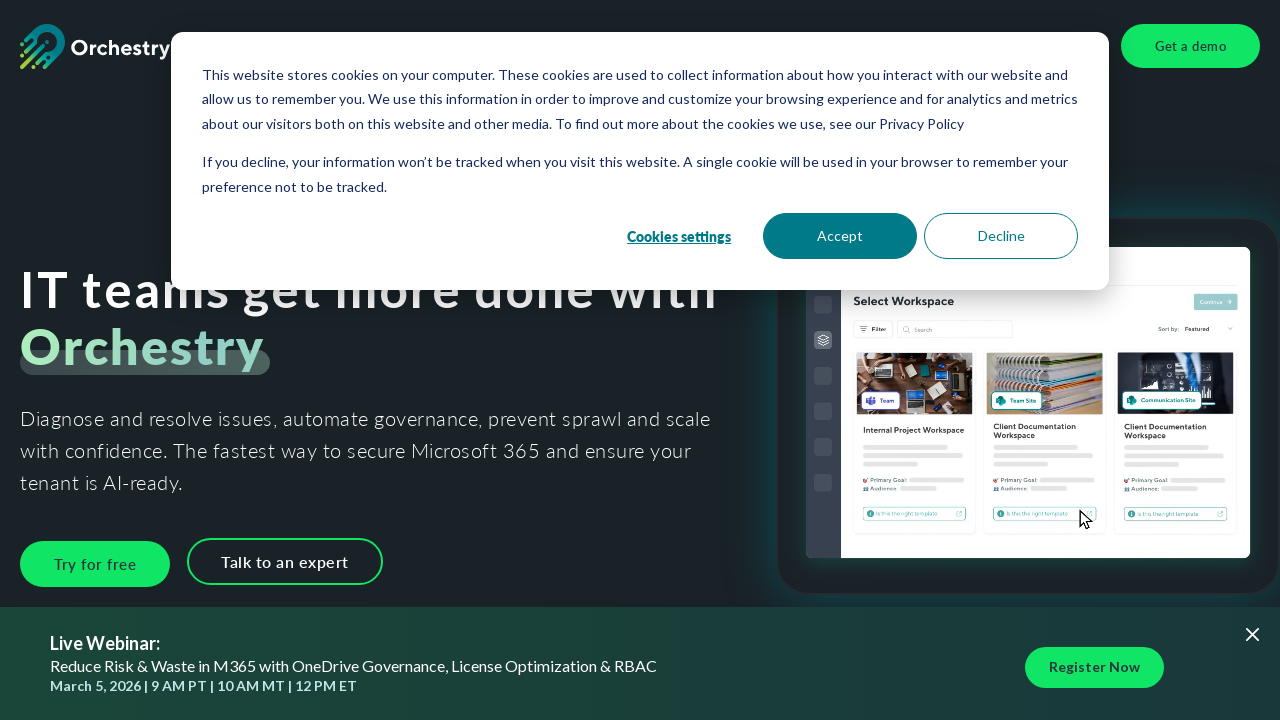